Tests a travel/flight booking search form by selecting random origin and destination locations from dropdown lists, clicking on date fields, and submitting the search.

Starting URL: https://devonshopnew.mileonair.com/

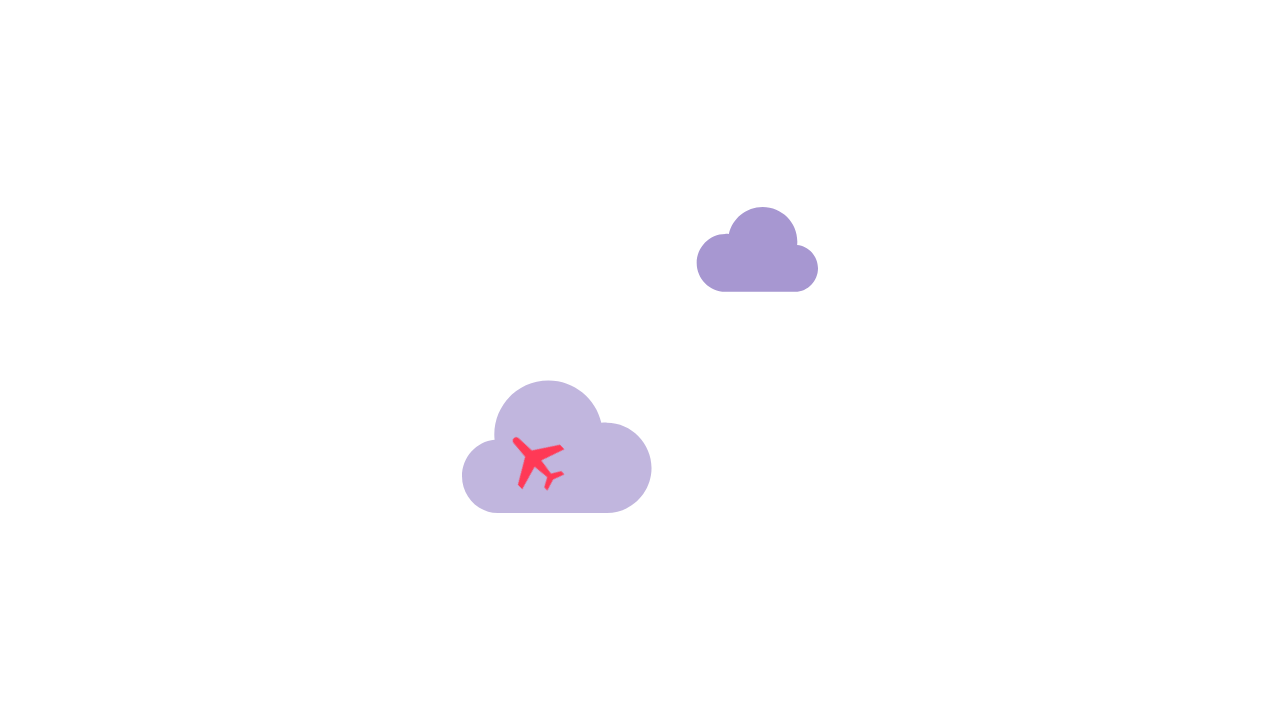

Clicked on the 'from' location dropdown at (329, 458) on xpath=//div/section[2]/div/div/div/div/div[1]/div[1]
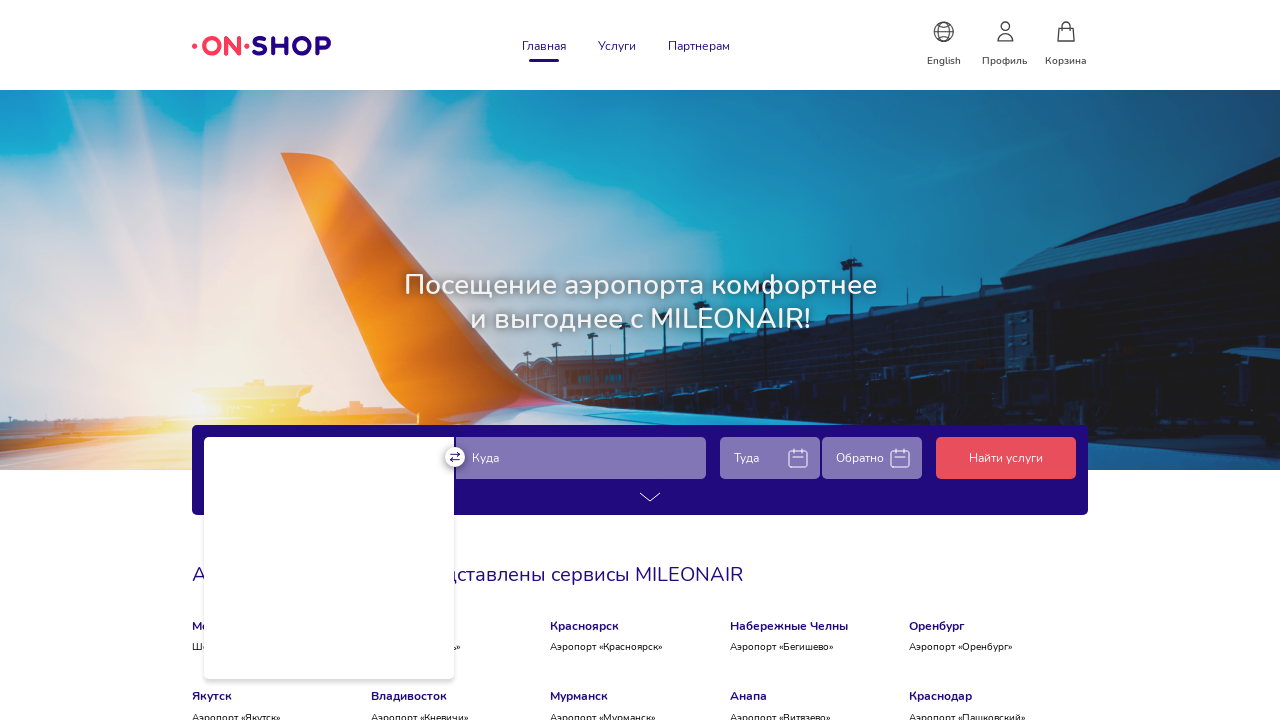

Waited for 'from' dropdown to open
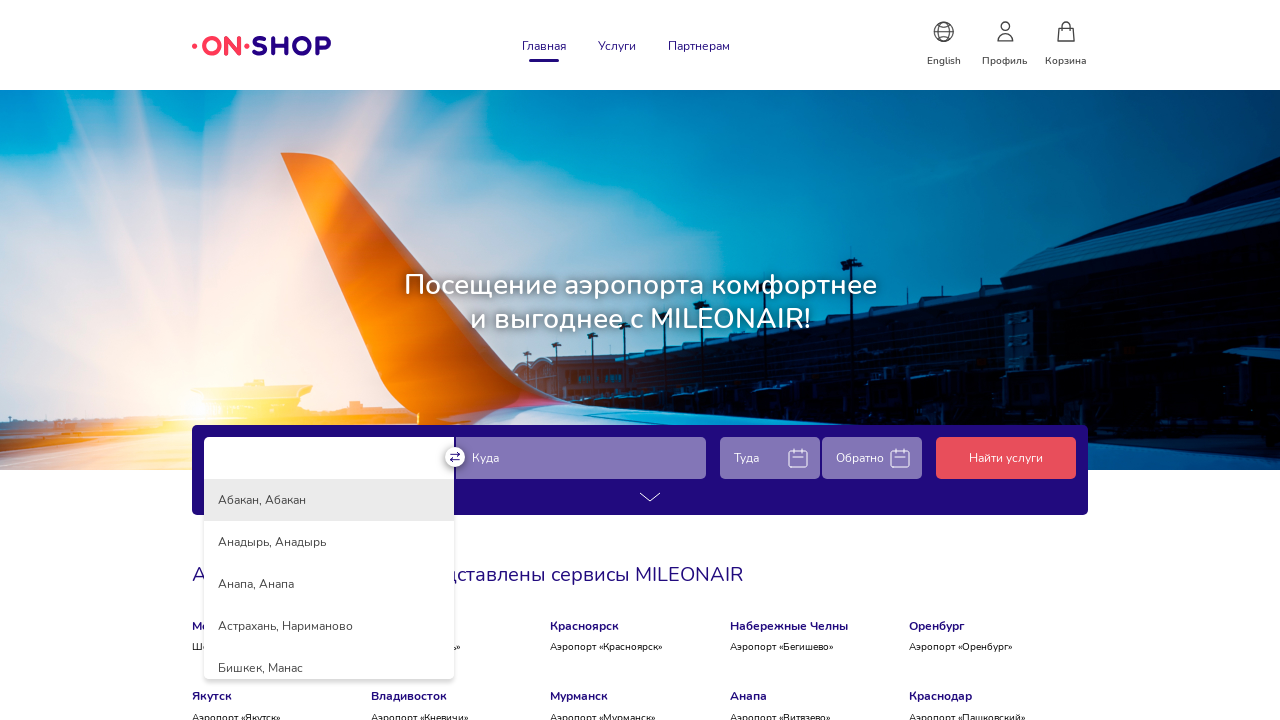

Selected 3rd origin location from 'from' dropdown at (329, 584) on xpath=//div/section[2]/div/div/div/div/div[1]/div[1]/div/ul/li[3]
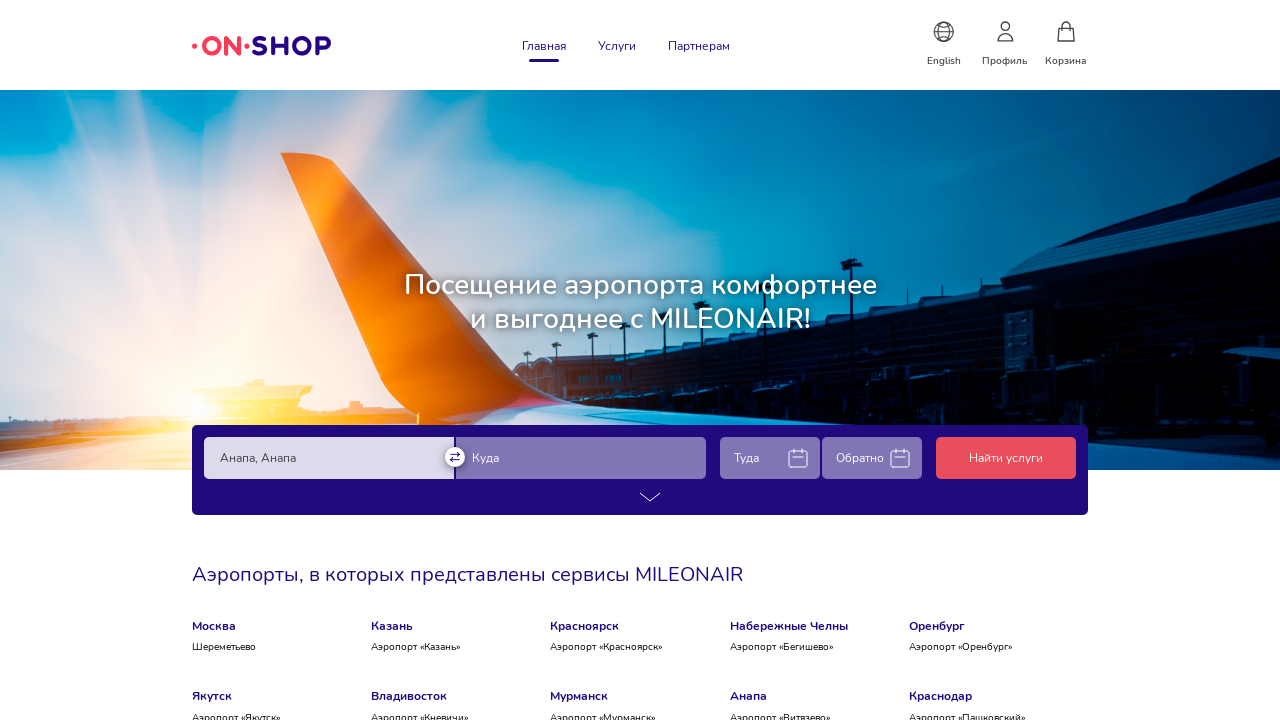

Waited for origin selection to register
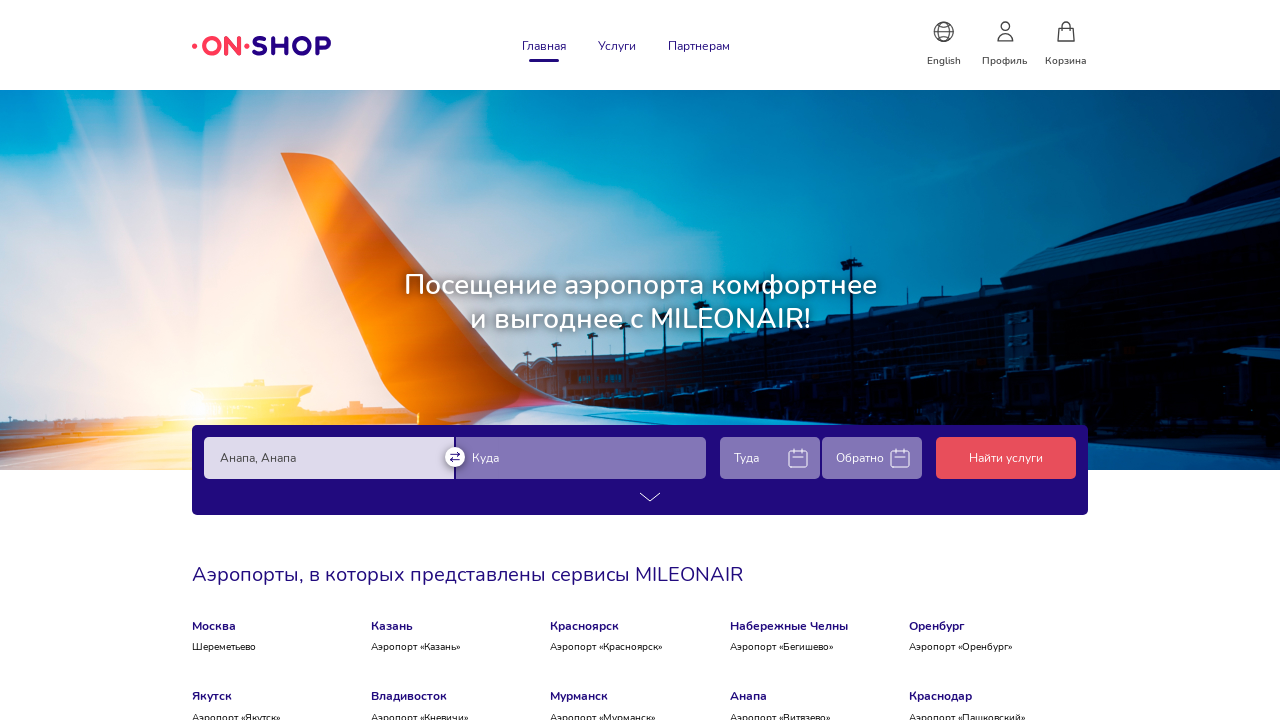

Clicked on the 'to' location dropdown at (581, 458) on xpath=//div/section[2]/div/div/div/div/div[1]/div[2]
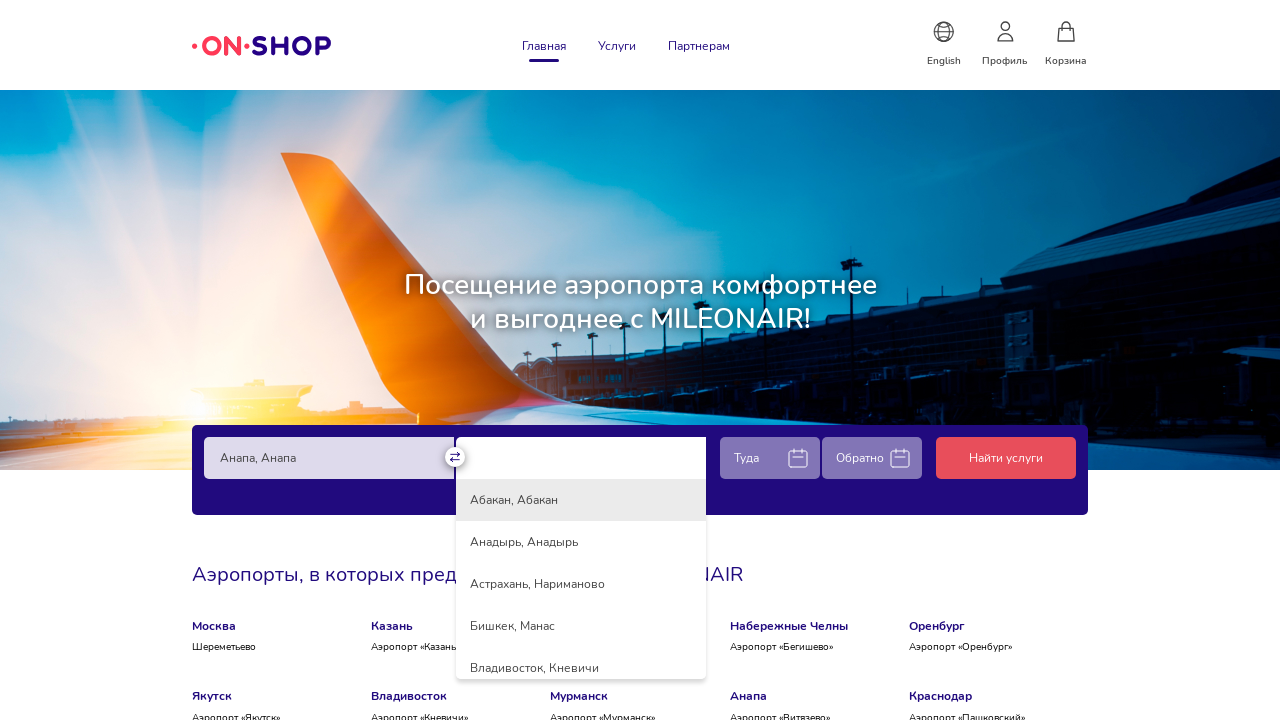

Waited for 'to' dropdown to open
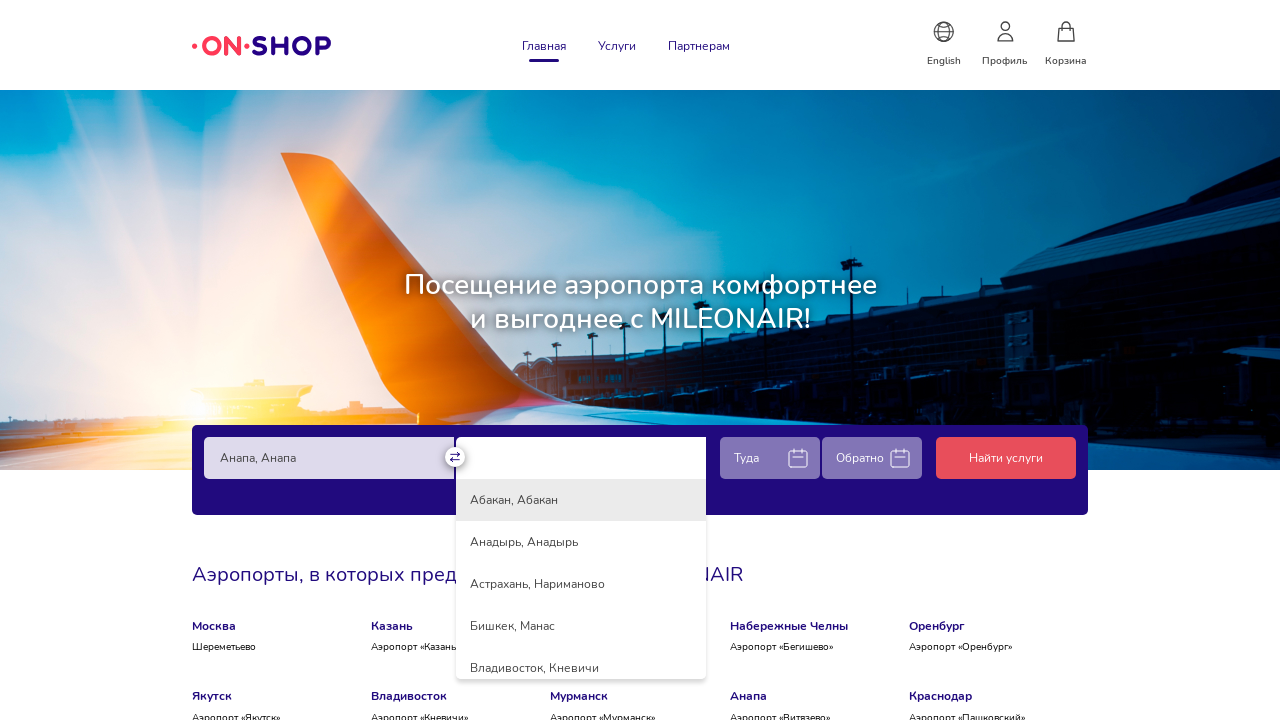

Selected 5th destination location from 'to' dropdown at (581, 658) on xpath=//div/section[2]/div/div/div/div/div[1]/div[2]/div/ul/li[5]
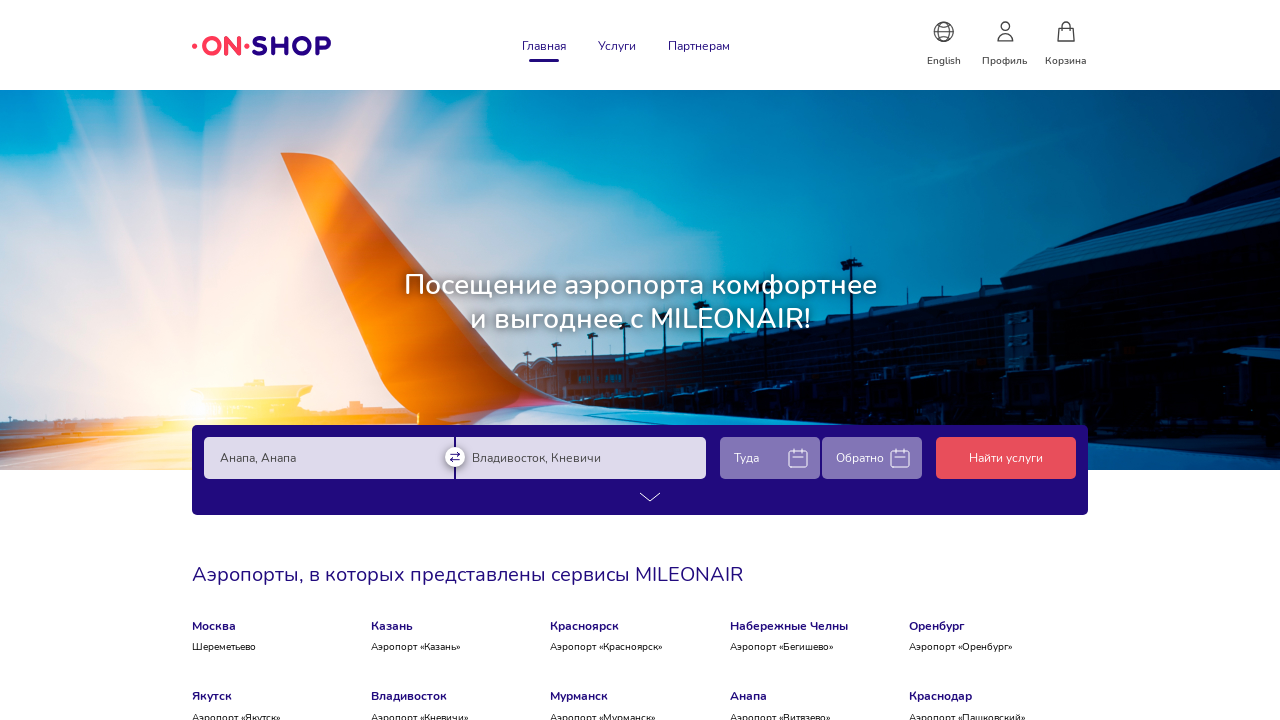

Waited for destination selection to register
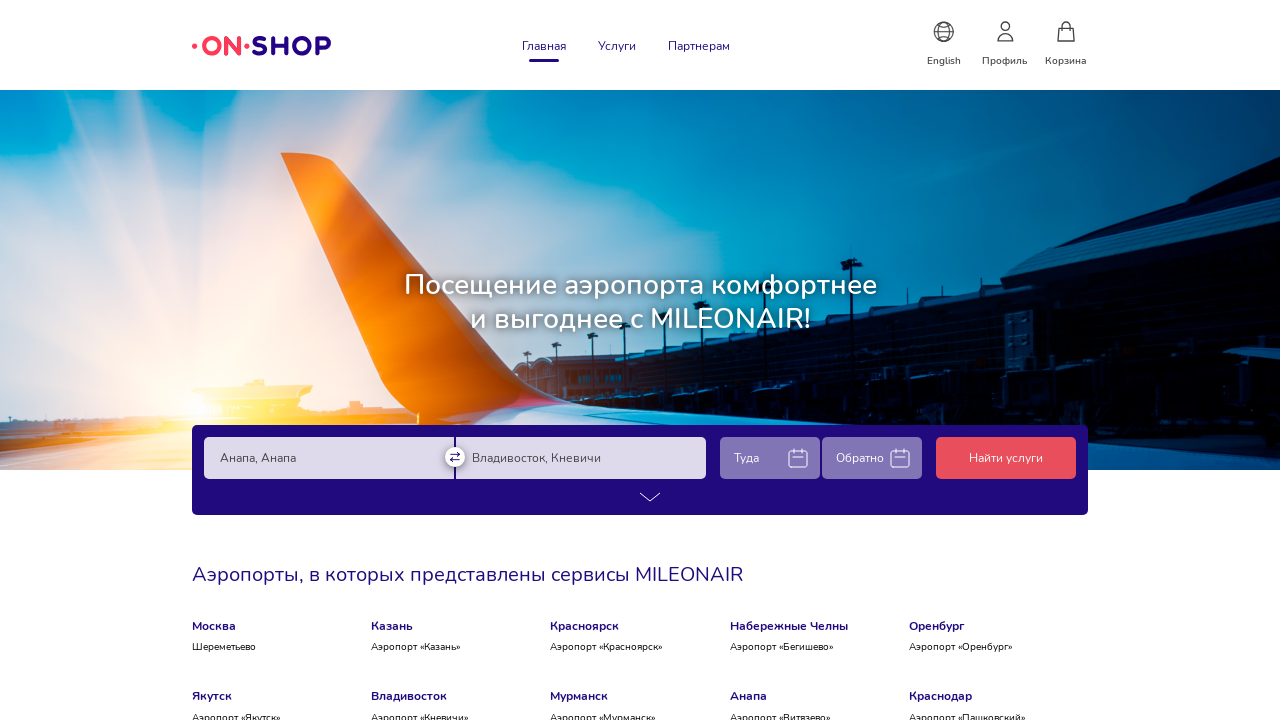

Clicked on the departure date input field at (770, 458) on xpath=//div/section[2]/div/div/div/div/div[2]/div[1]/input
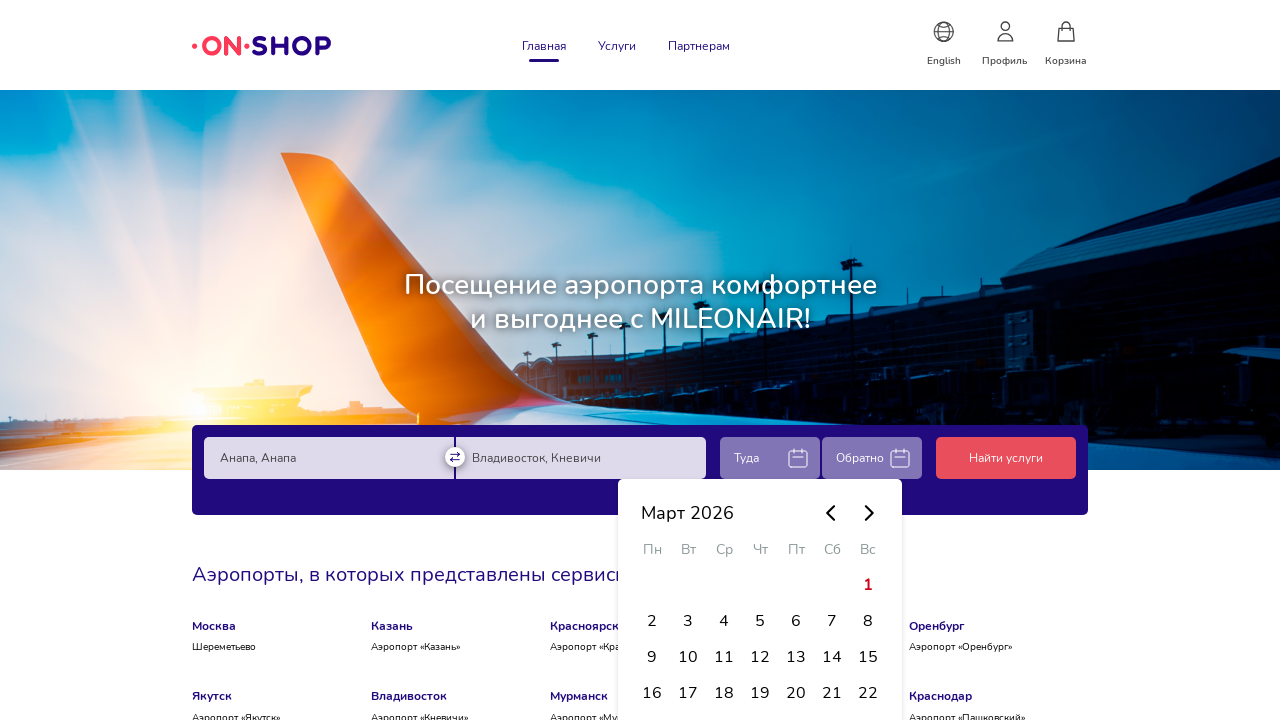

Waited for departure date picker to open
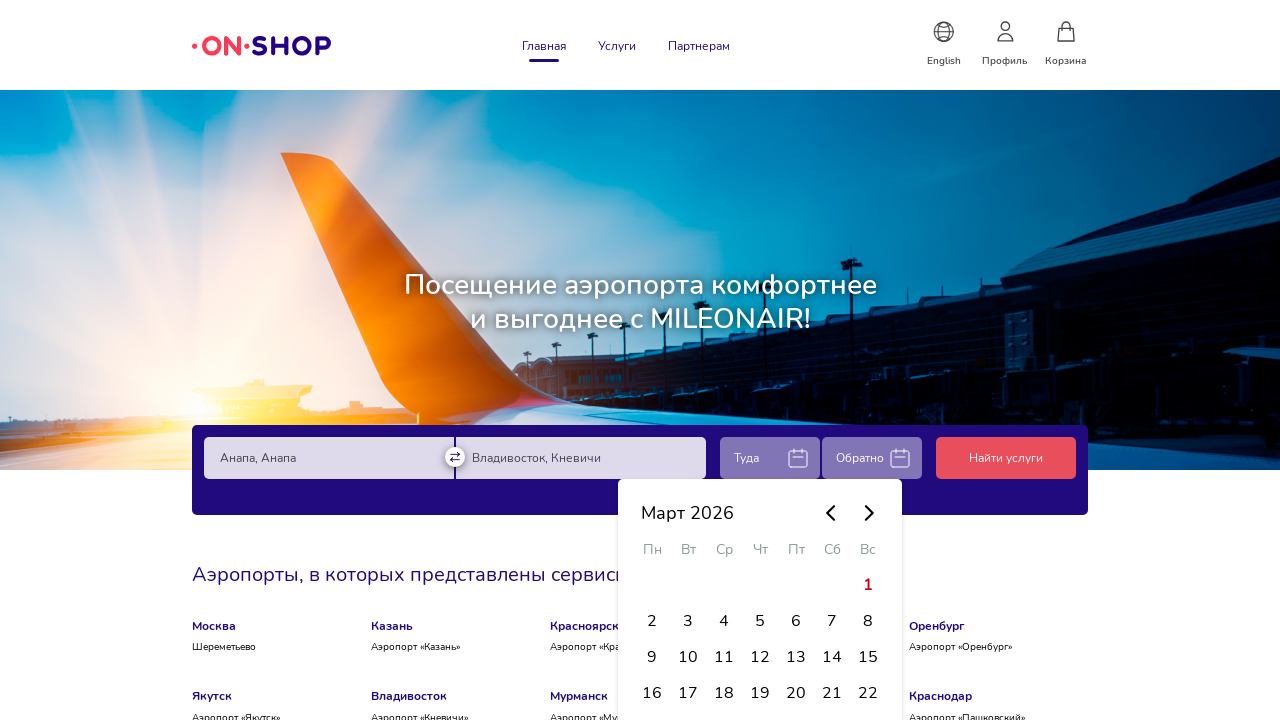

Clicked on the return date input field at (872, 458) on xpath=//div/section[2]/div/div/div/div/div[2]/div[2]/input
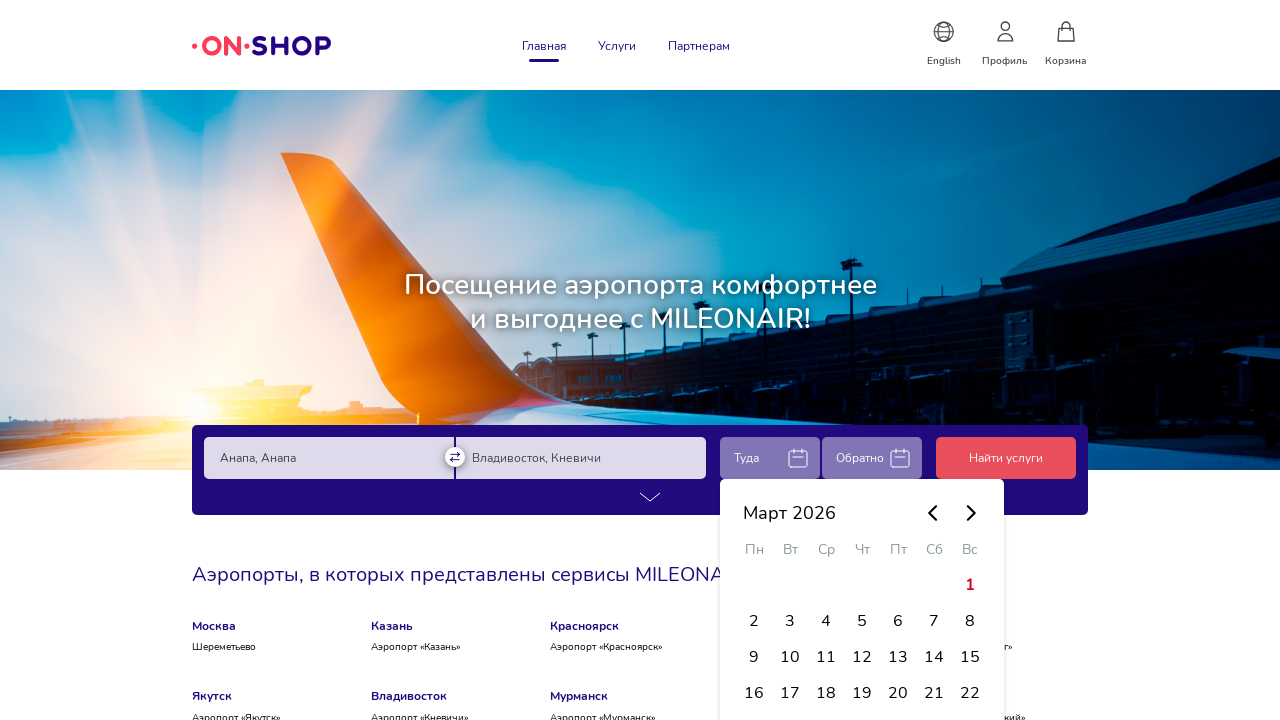

Waited for return date picker to open
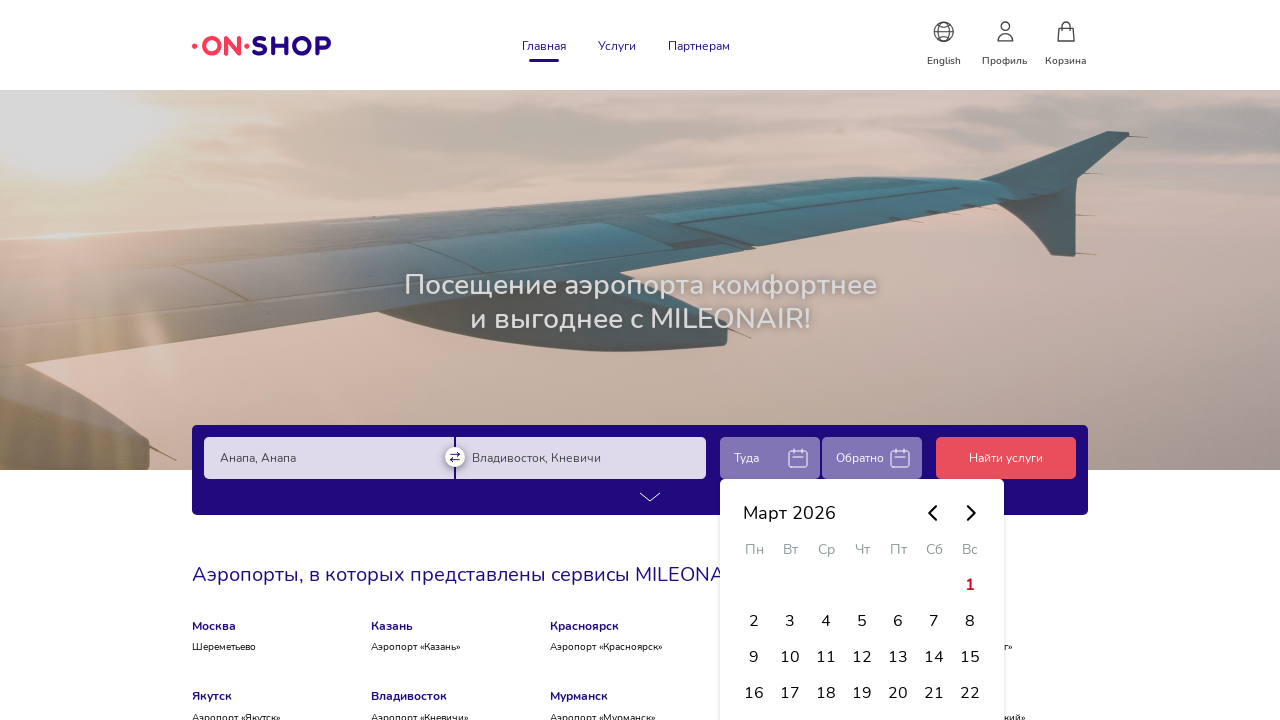

Clicked the find/search button to submit flight search at (1006, 458) on xpath=//div/section[2]/div/div/div/div/div[3]
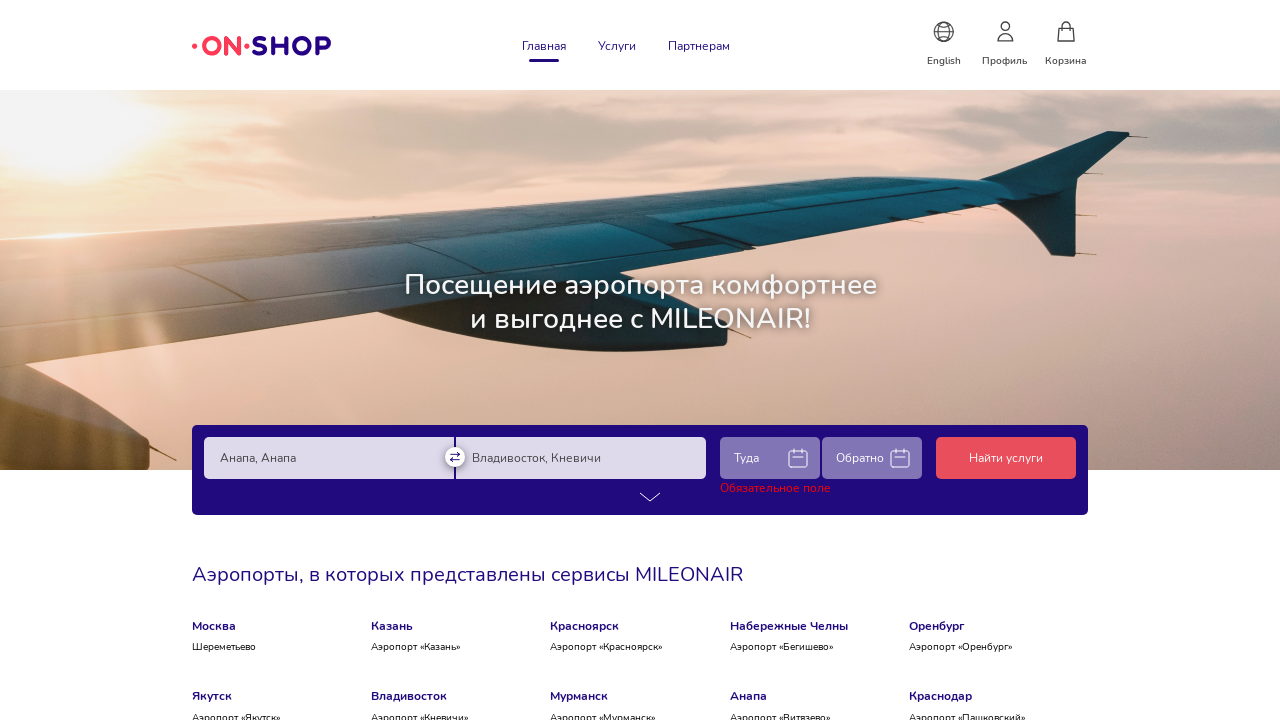

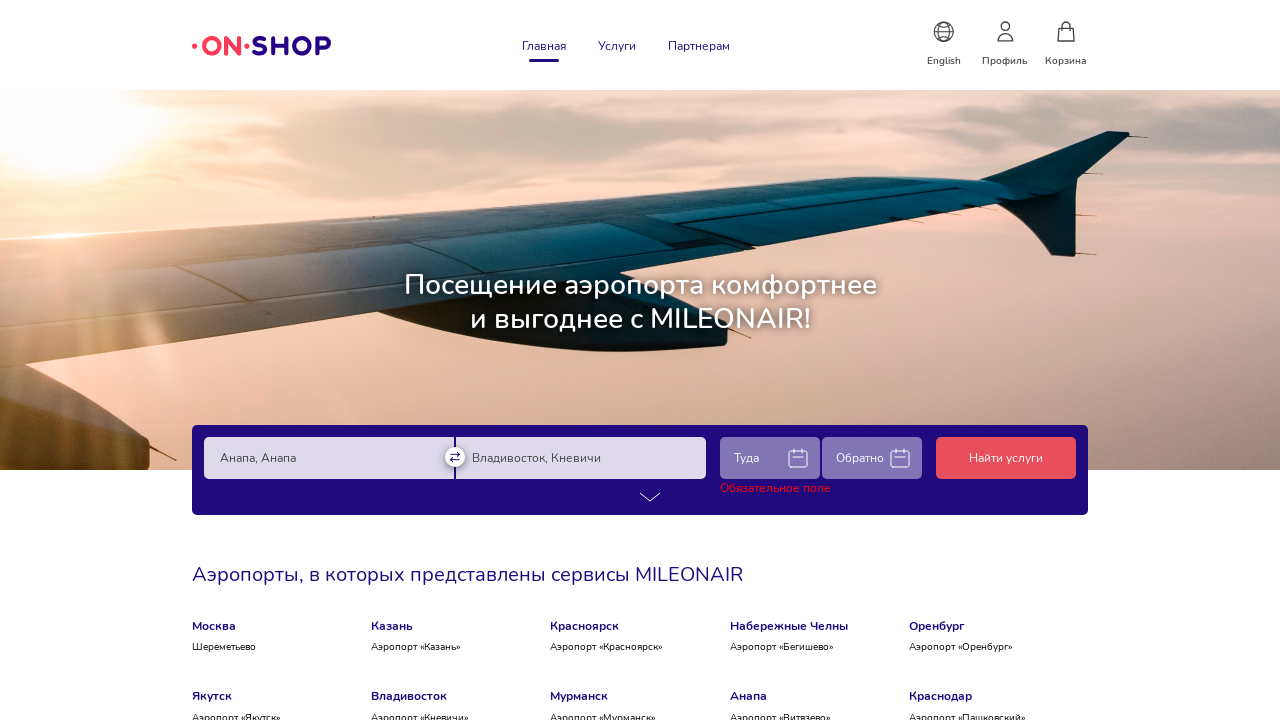